Tests calendar date picker functionality by selecting a specific date (June 26, 2026) through navigating year and month views, then verifies the selected date is displayed correctly

Starting URL: https://rahulshettyacademy.com/seleniumPractise/#/offers

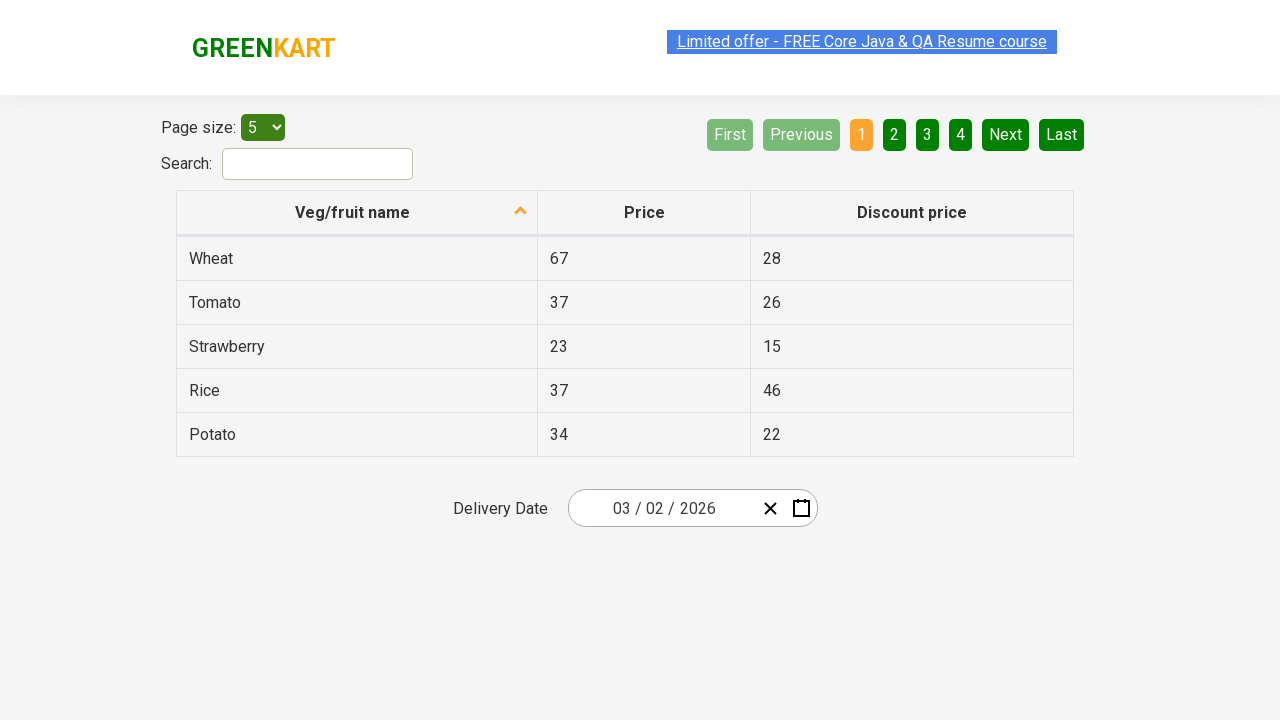

Clicked date picker to open calendar at (692, 508) on div.react-date-picker
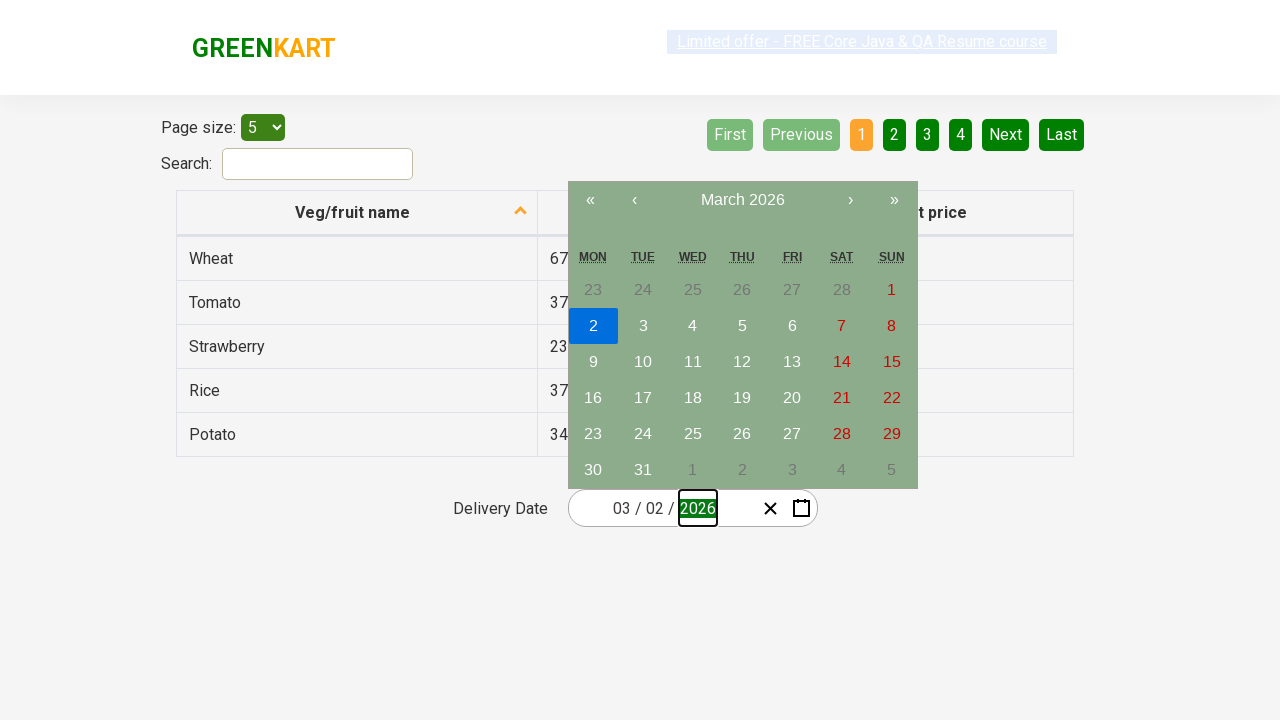

Waited for calendar to load (1000ms)
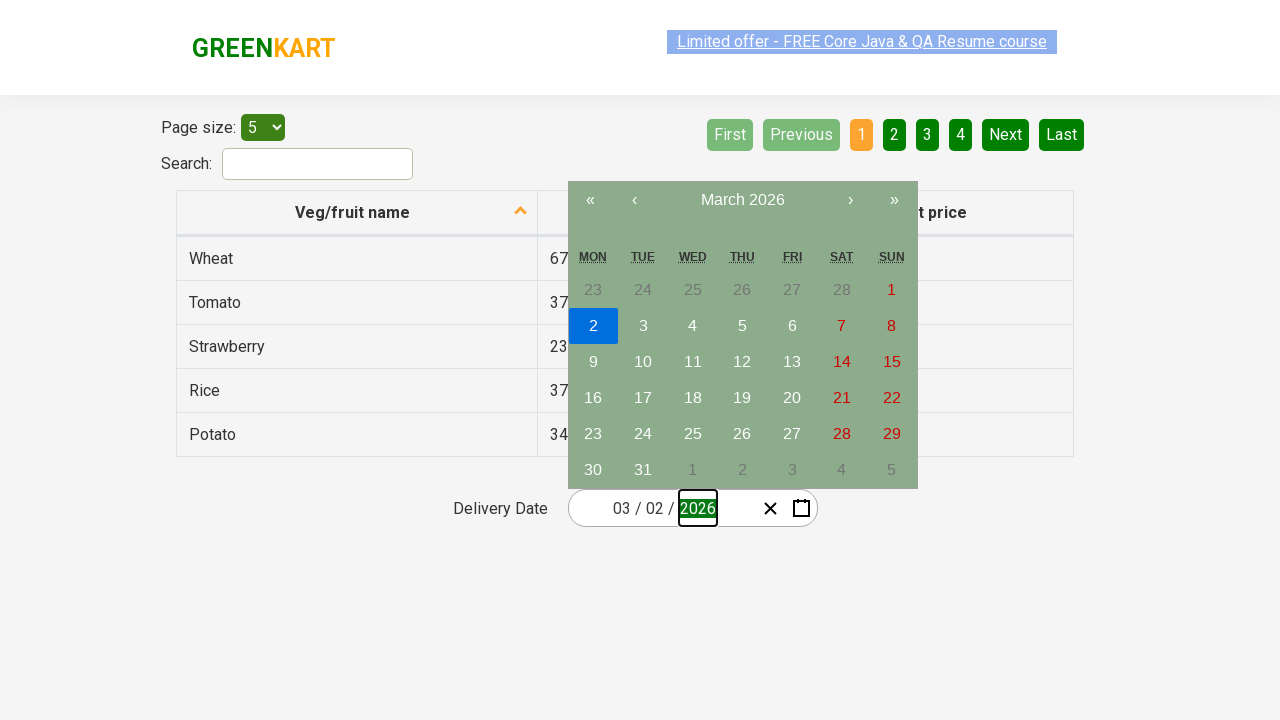

Clicked navigation label to navigate to month view at (742, 200) on span.react-calendar__navigation__label__labelText--from
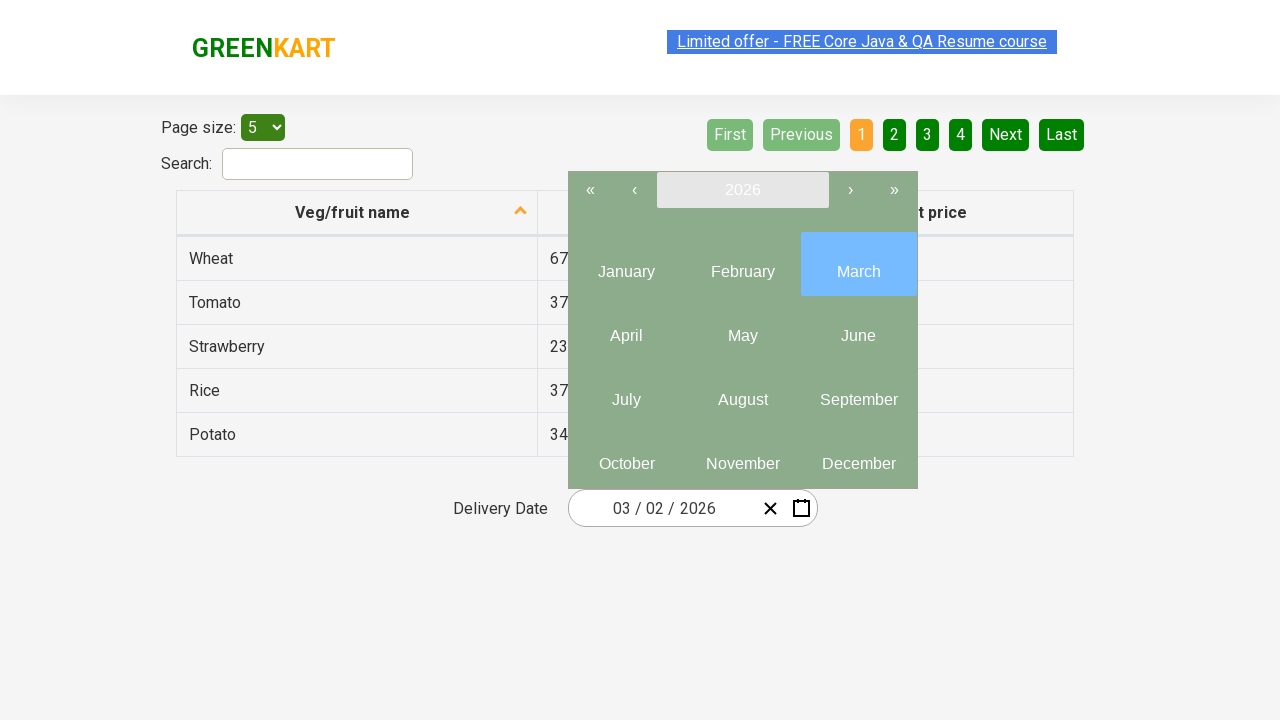

Waited for month view to load (1000ms)
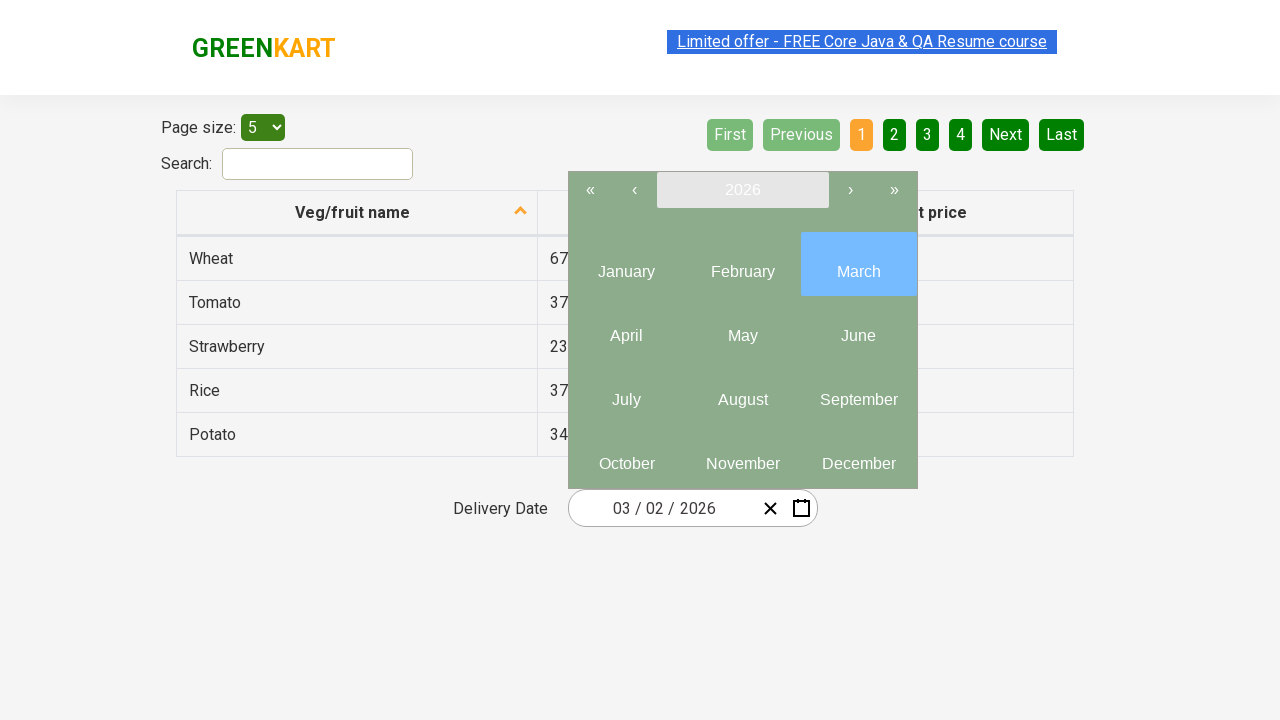

Clicked navigation label again to navigate to year view at (742, 190) on span.react-calendar__navigation__label__labelText--from
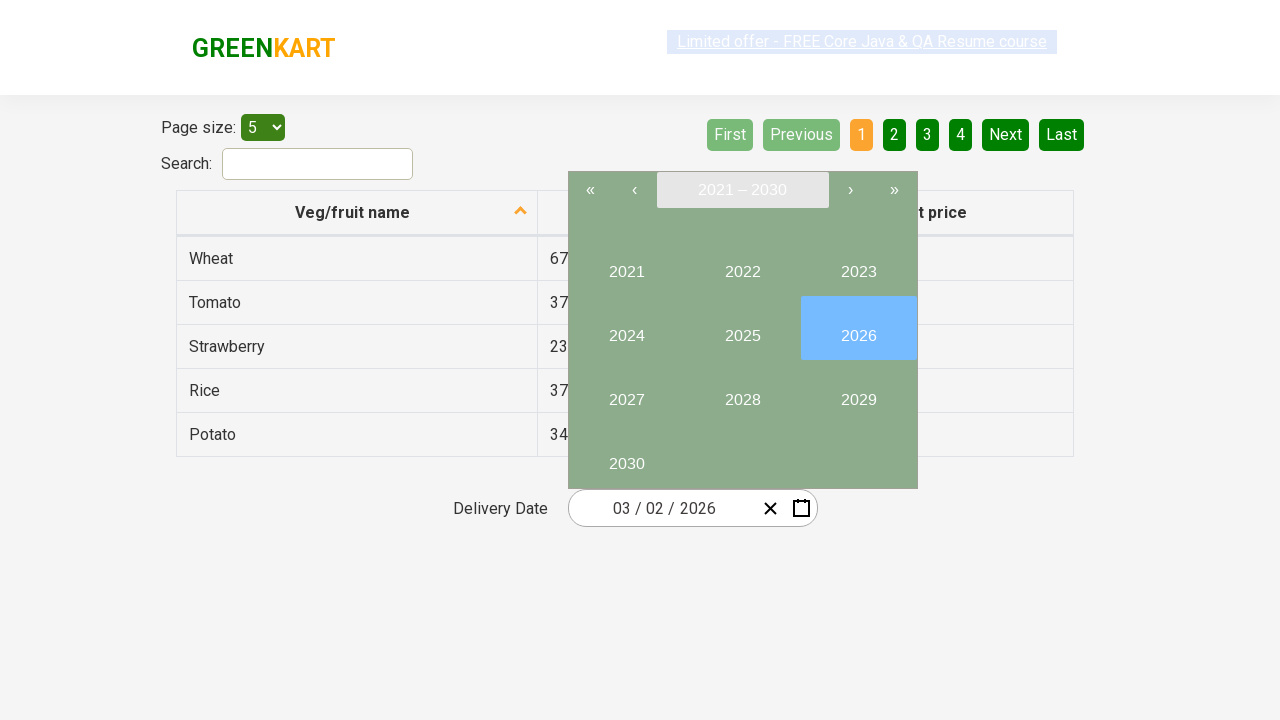

Waited for year view to load (1000ms)
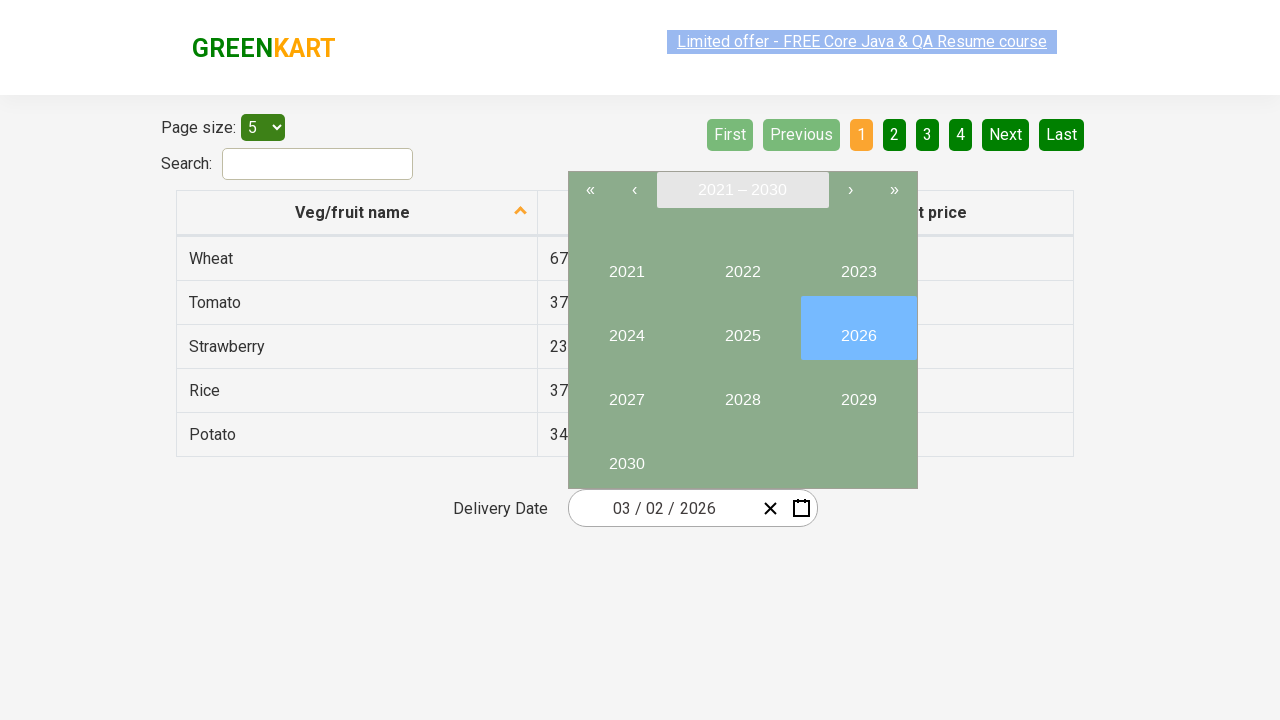

Selected year 2026 at (858, 328) on button:text('2026')
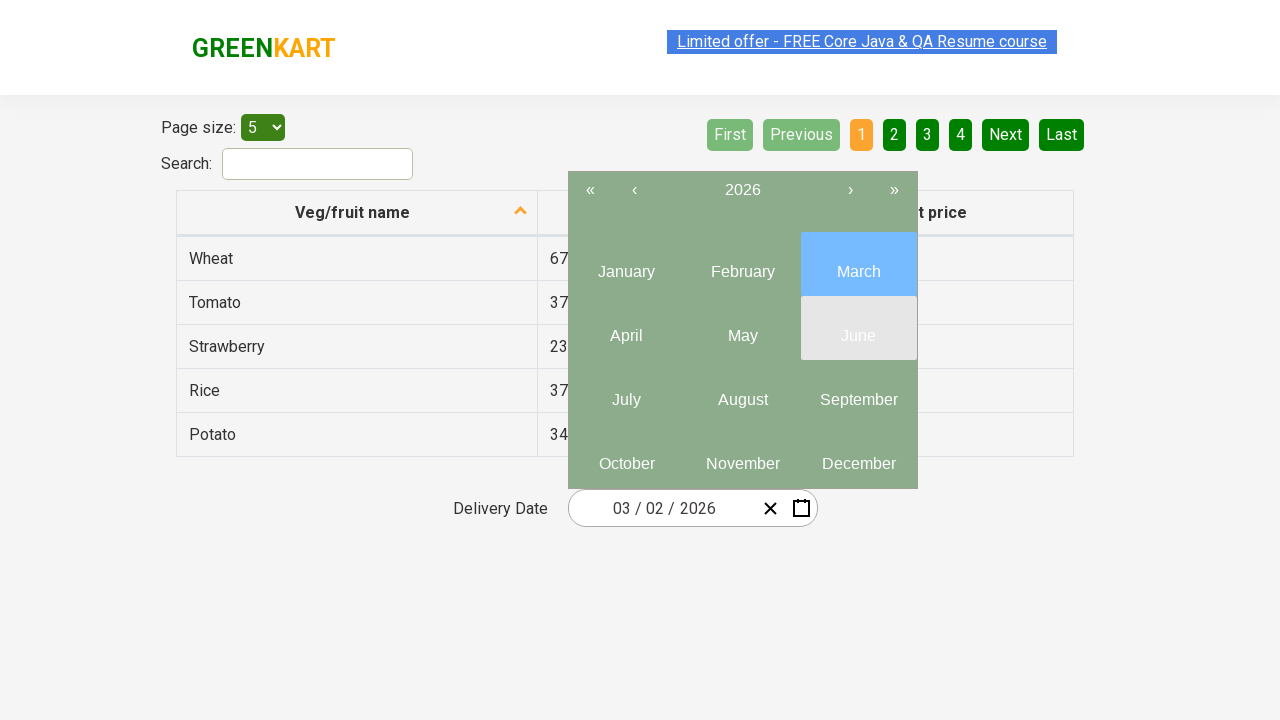

Waited after year selection (1000ms)
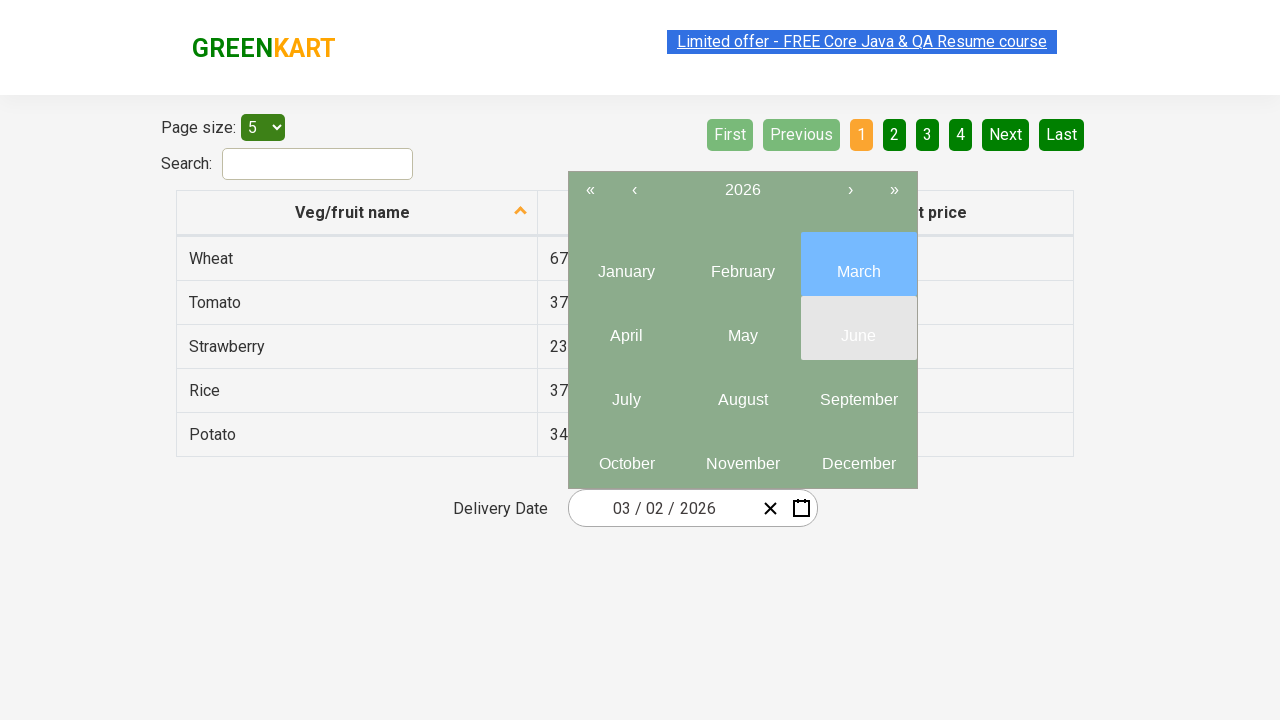

Selected month 6 (June) at (858, 328) on button.react-calendar__year-view__months__month >> nth=5
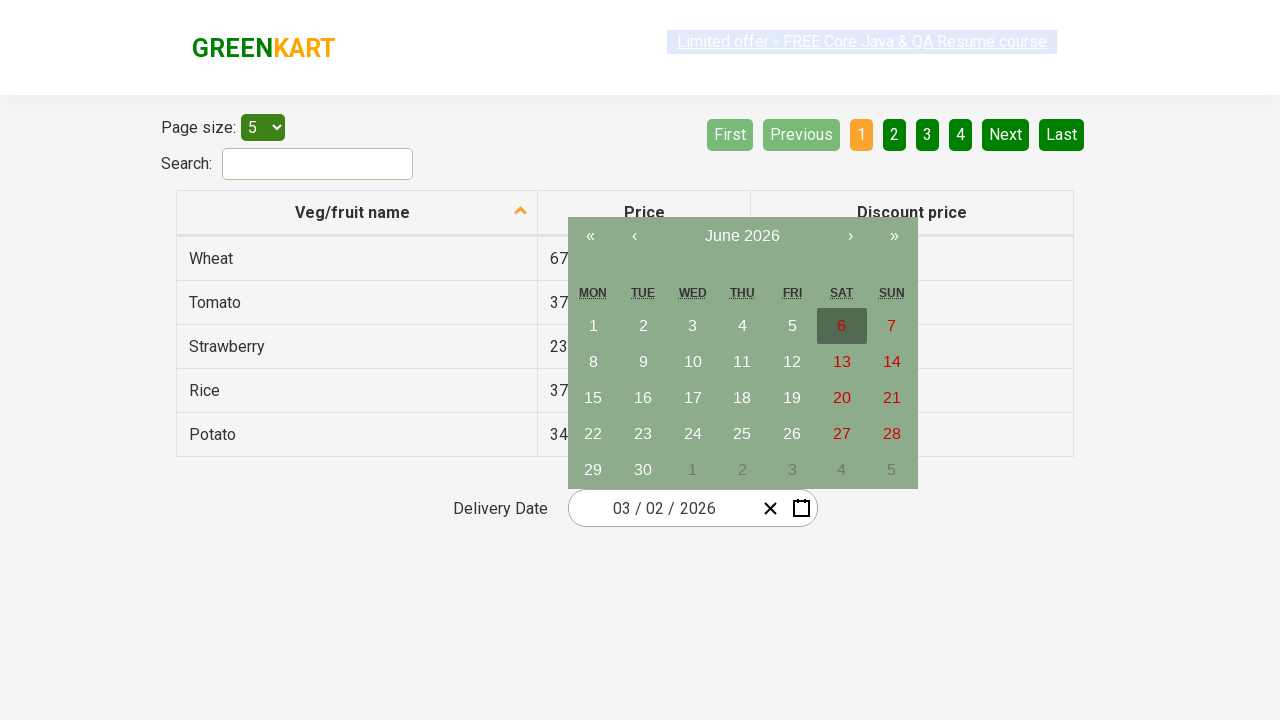

Waited after month selection (1000ms)
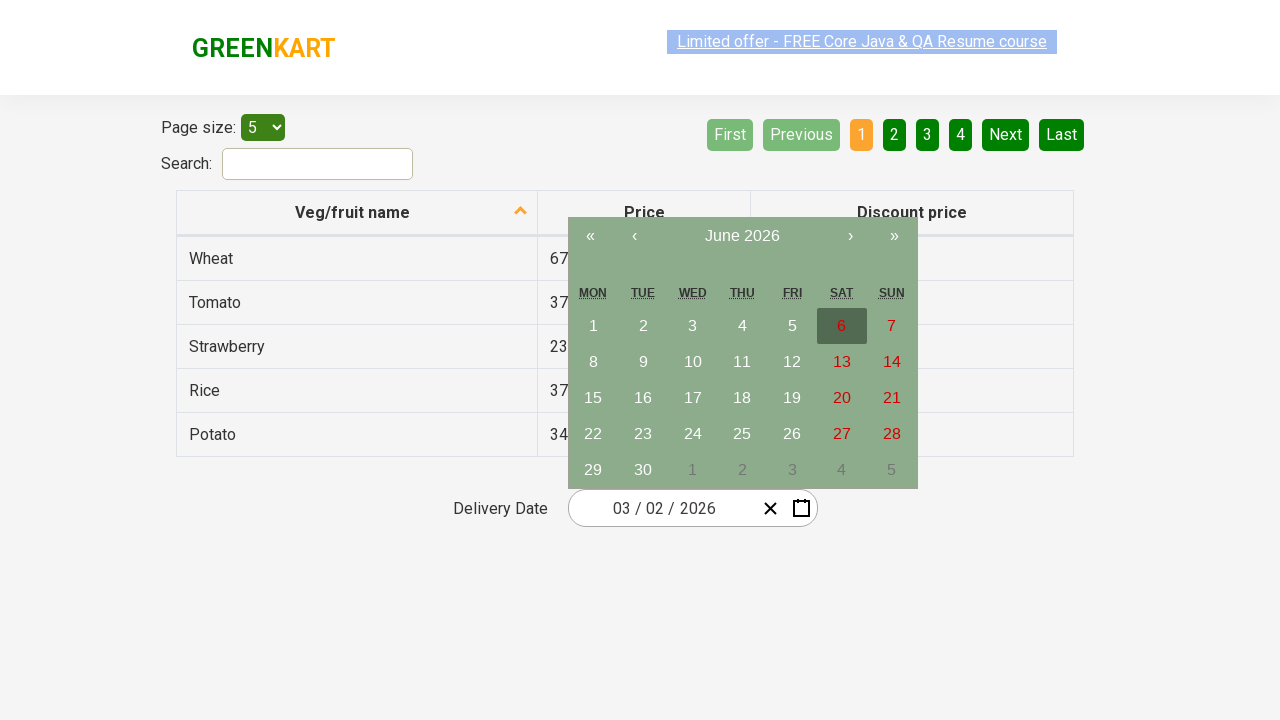

Selected date 26 at (792, 434) on abbr:text('26')
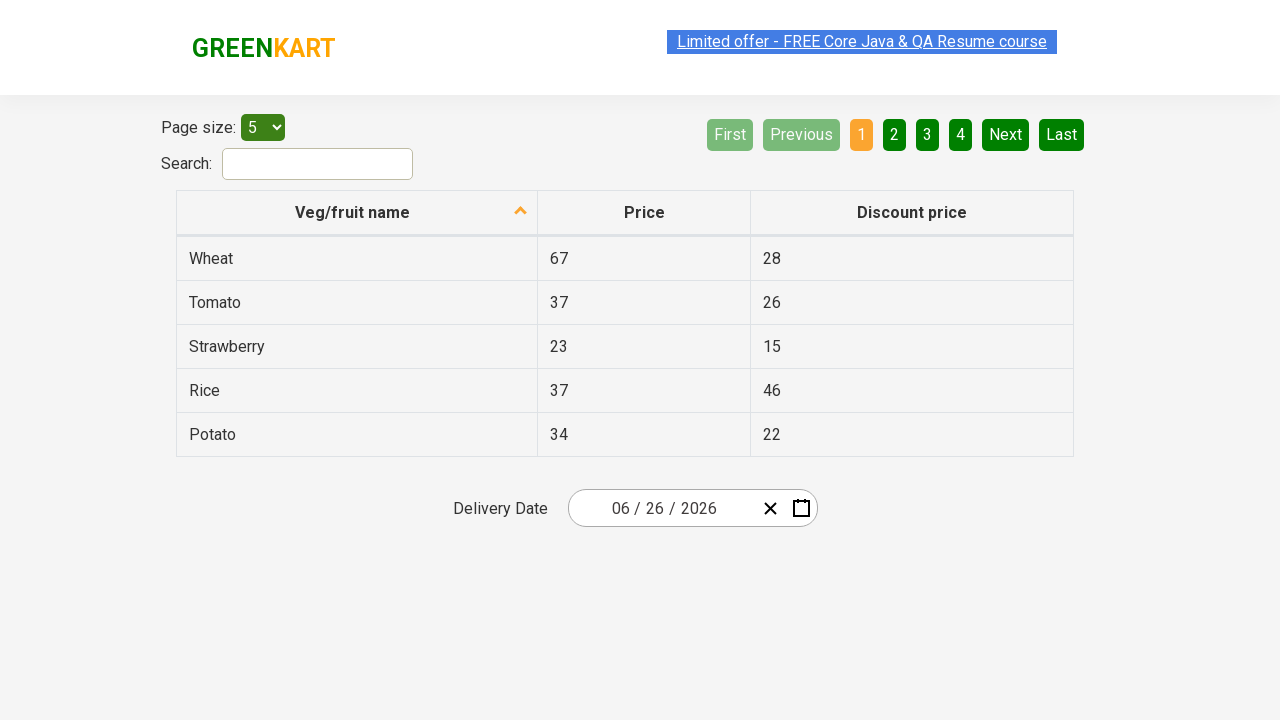

Verified date picker input group is present
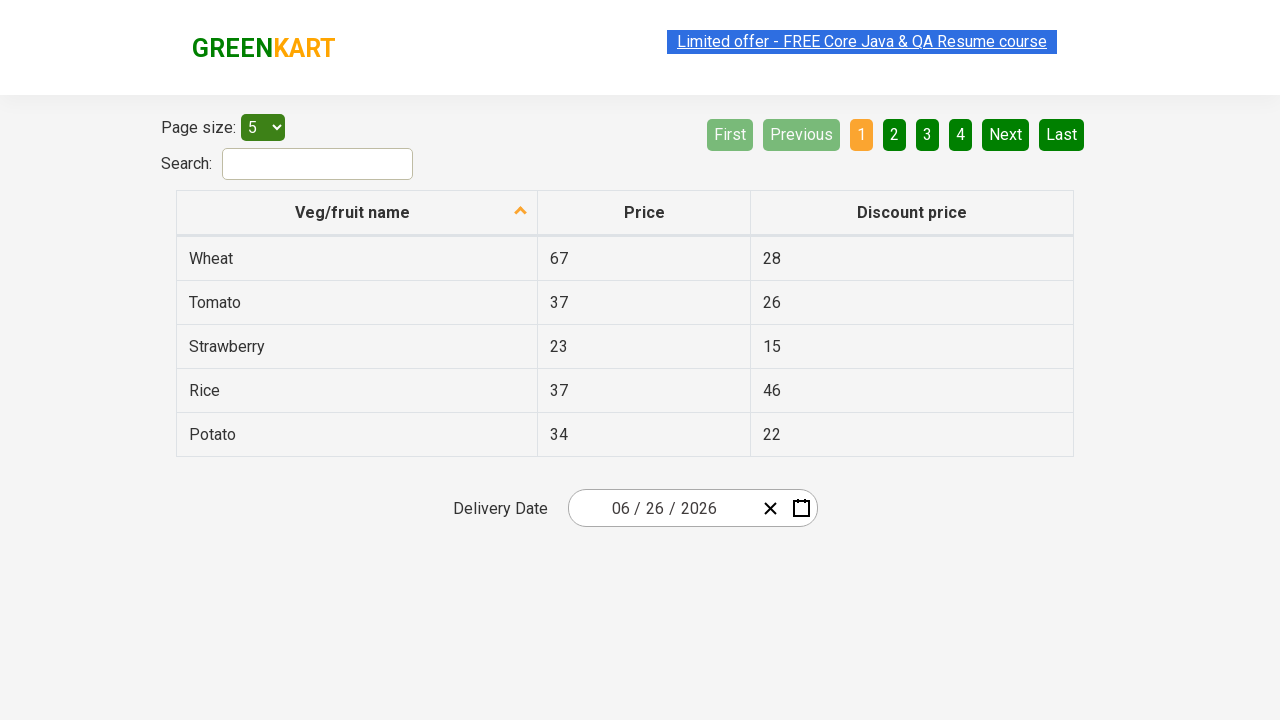

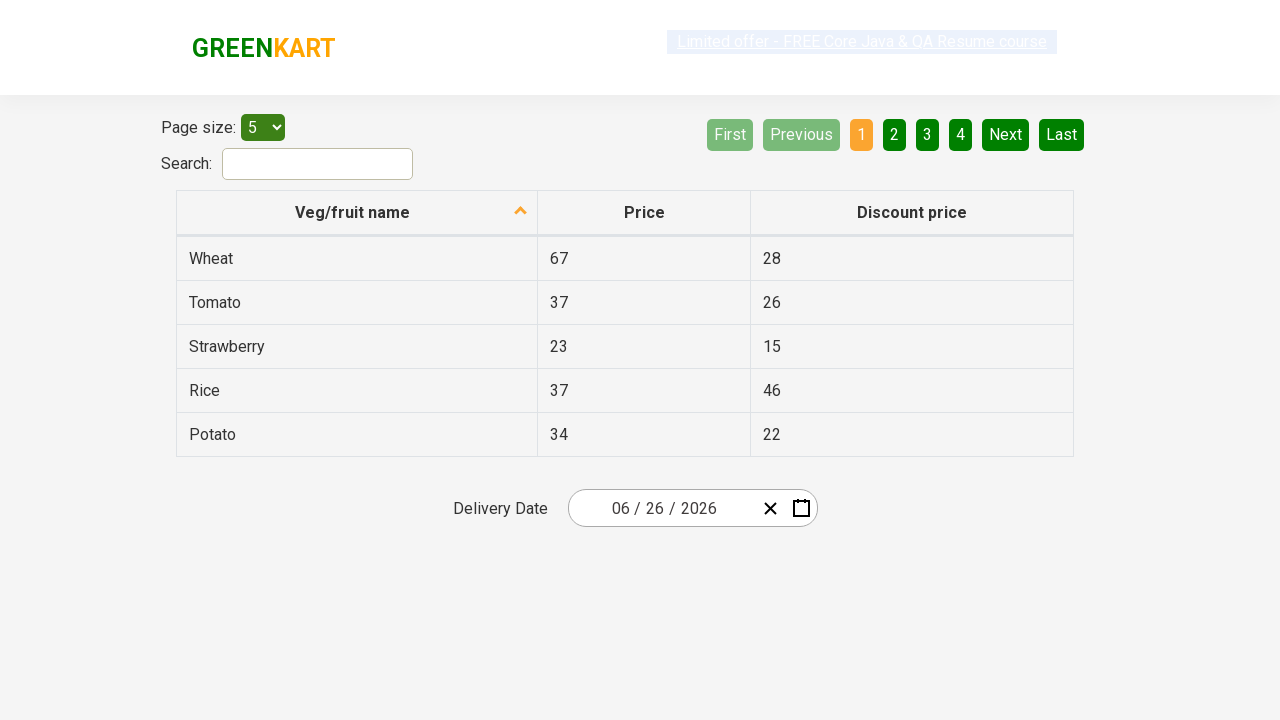